Tests checkbox interaction on GWT Showcase demo by randomly selecting day checkboxes, clicking them, and continuing until Friday is selected 3 times.

Starting URL: http://samples.gwtproject.org/samples/Showcase/Showcase.html#!CwCheckBox

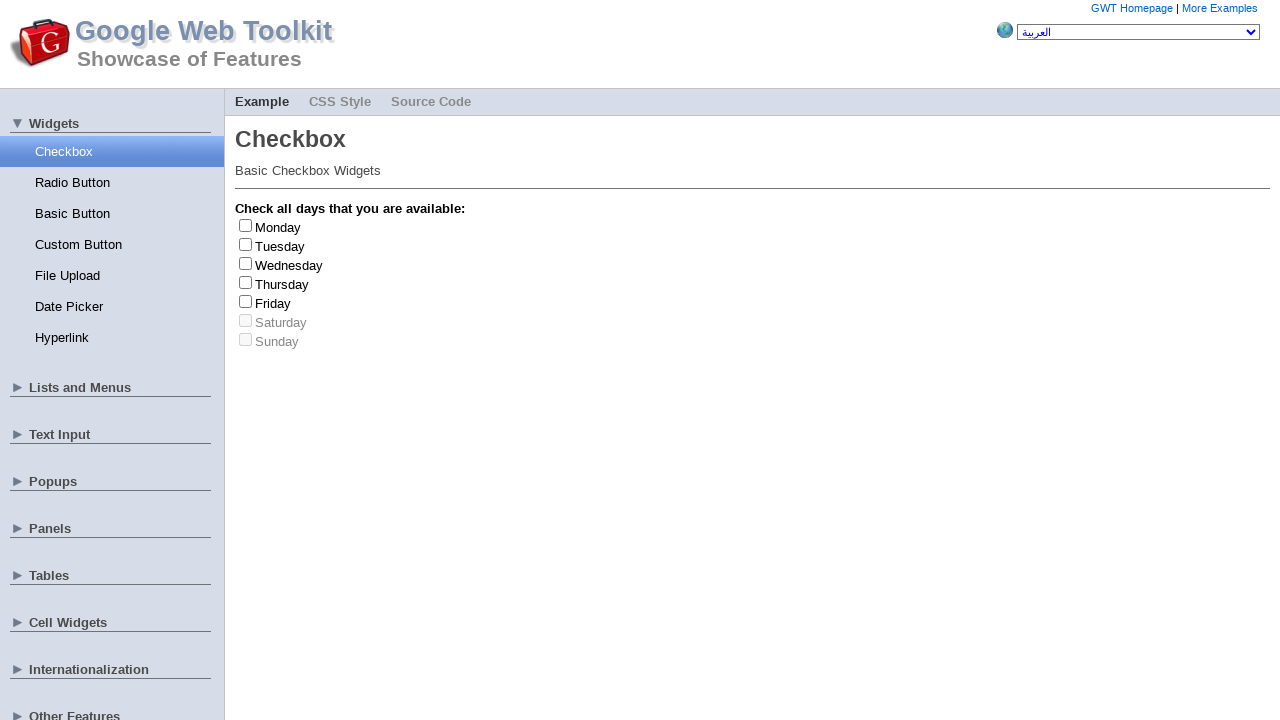

Waited 3 seconds for page to load
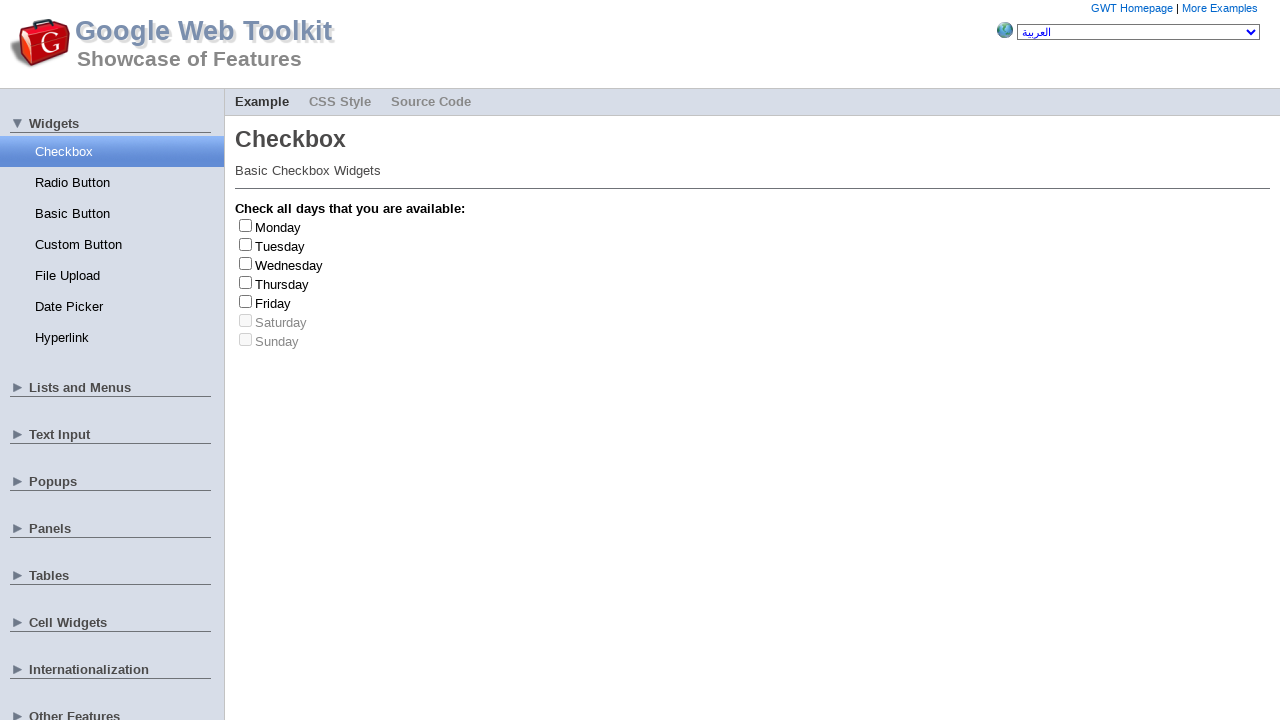

Checkbox table loaded
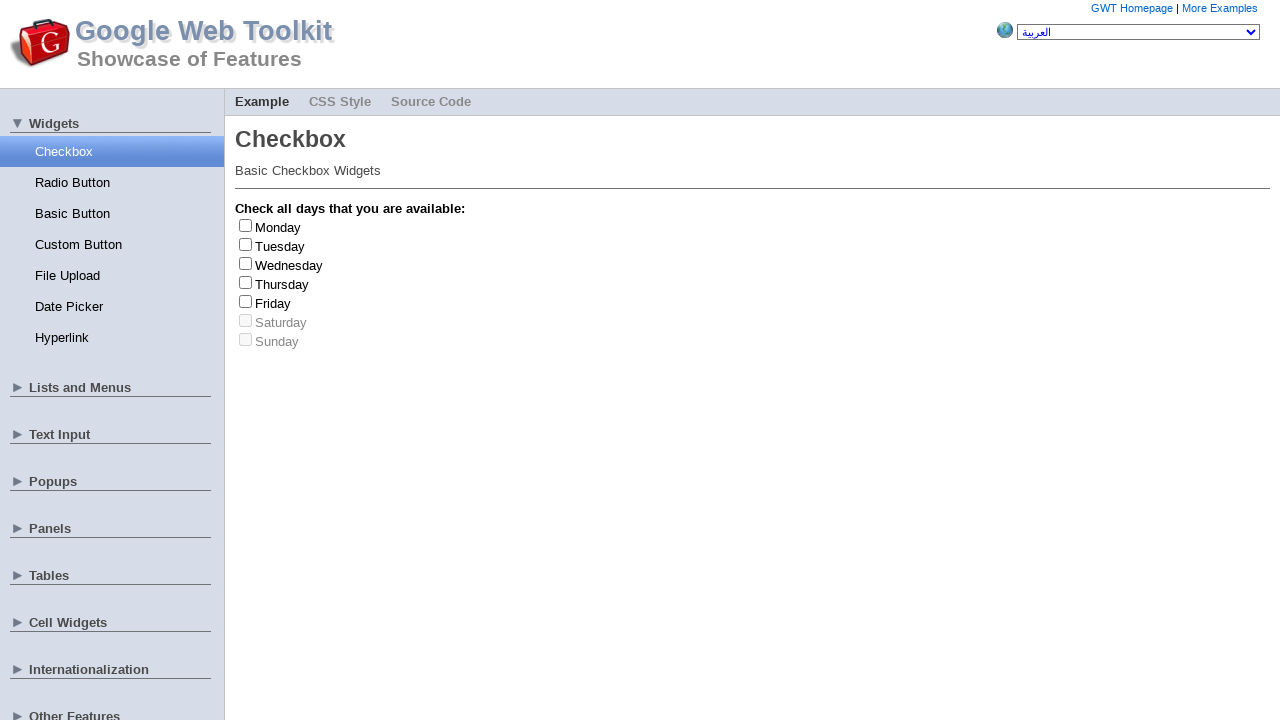

Clicked checkbox for day at row 6 at (246, 301) on (//table)[5]//tbody//tr[6]//input
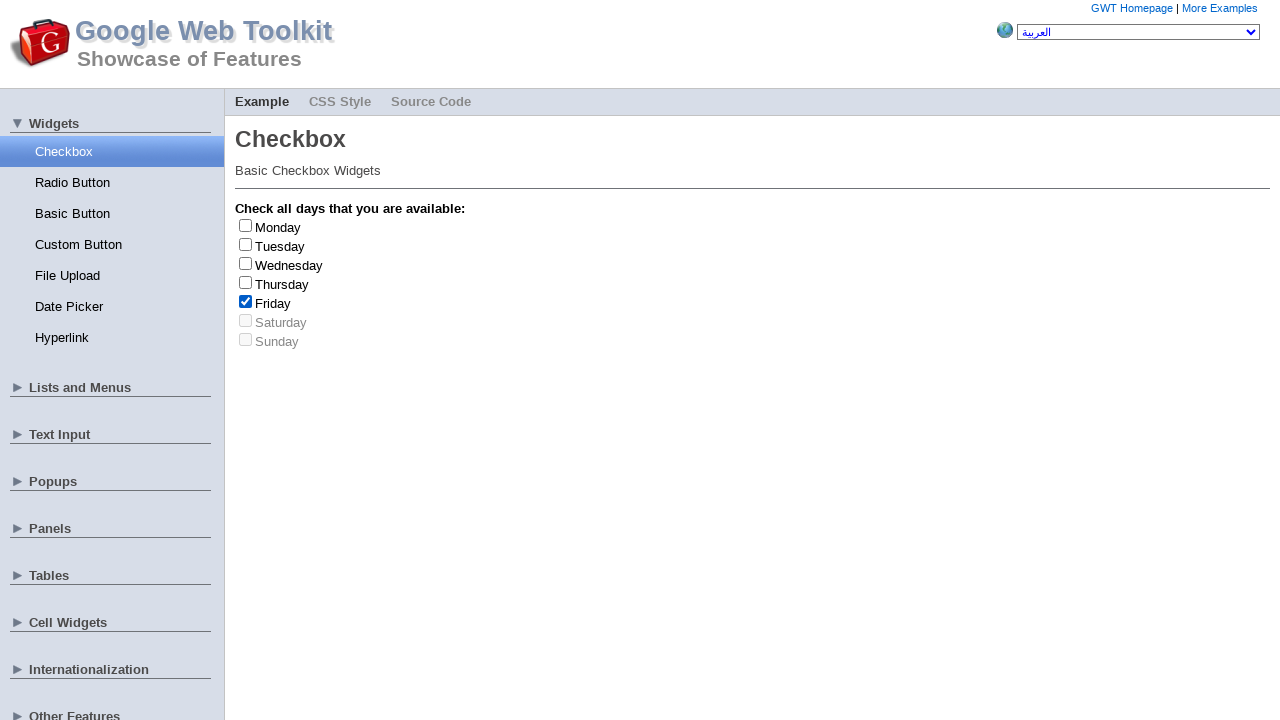

Retrieved day text: Friday
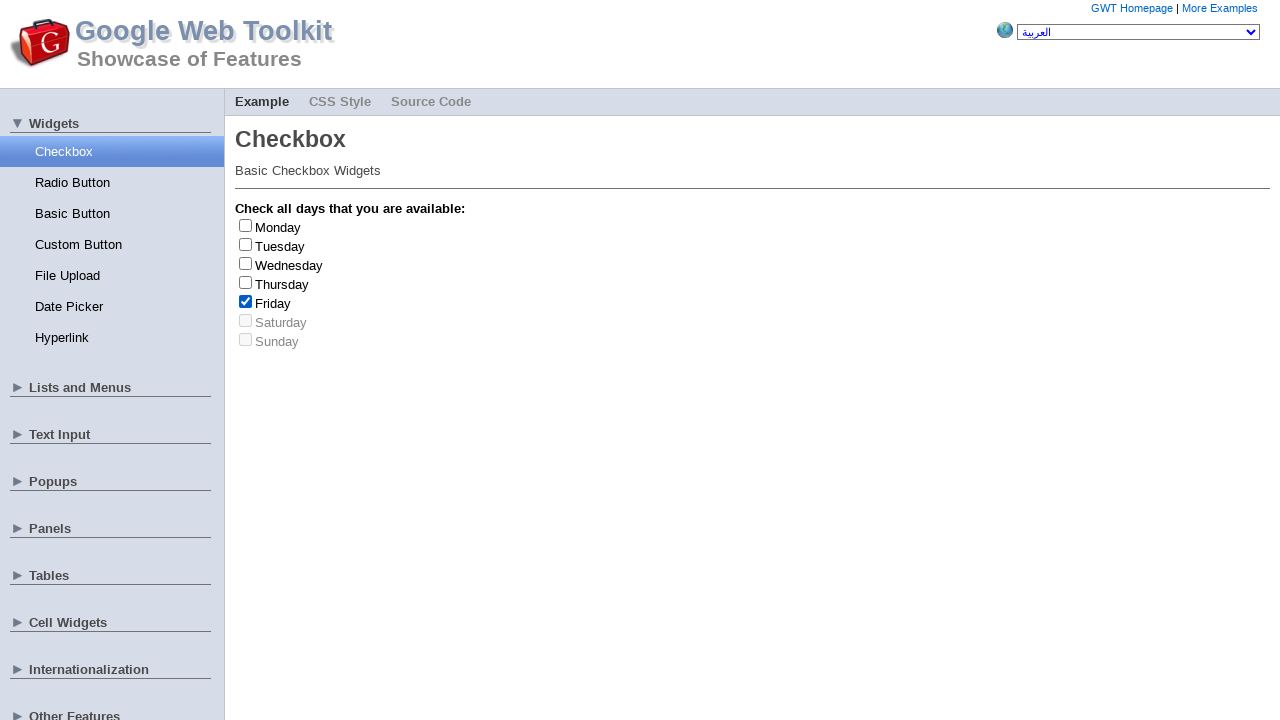

Friday selected (count: 1/3)
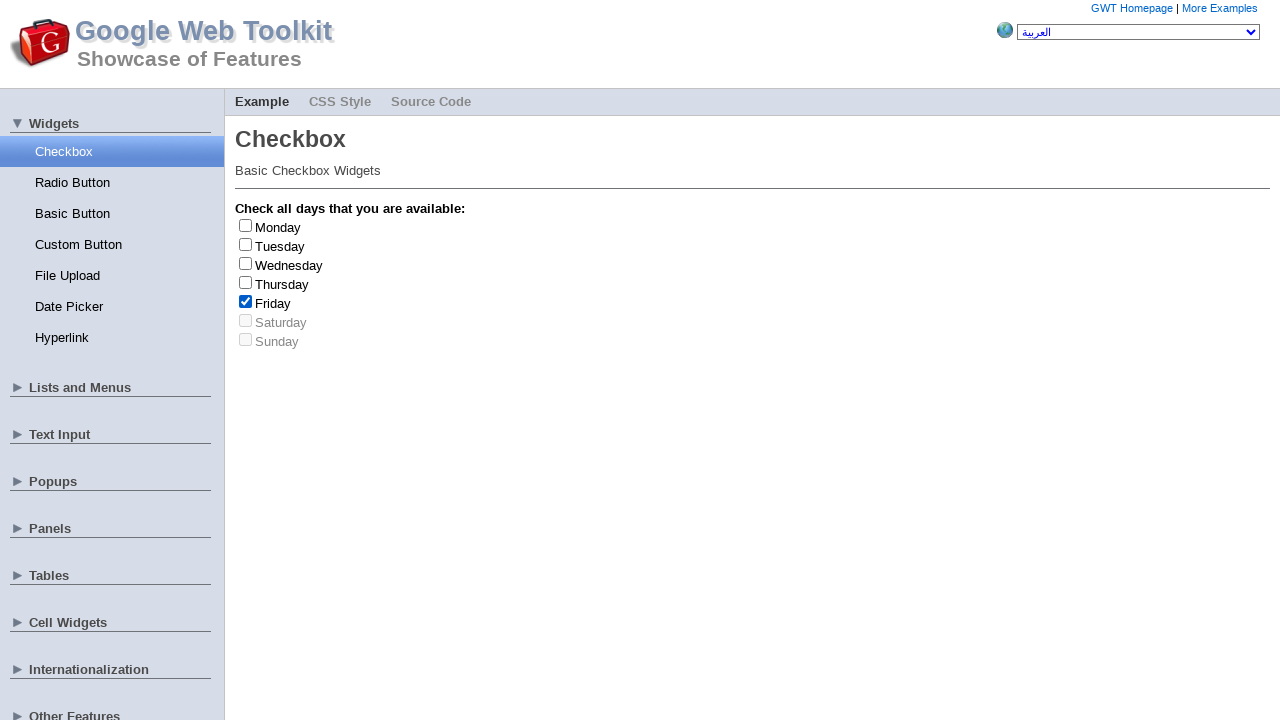

Clicked checkbox for day at row 3 at (246, 244) on (//table)[5]//tbody//tr[3]//input
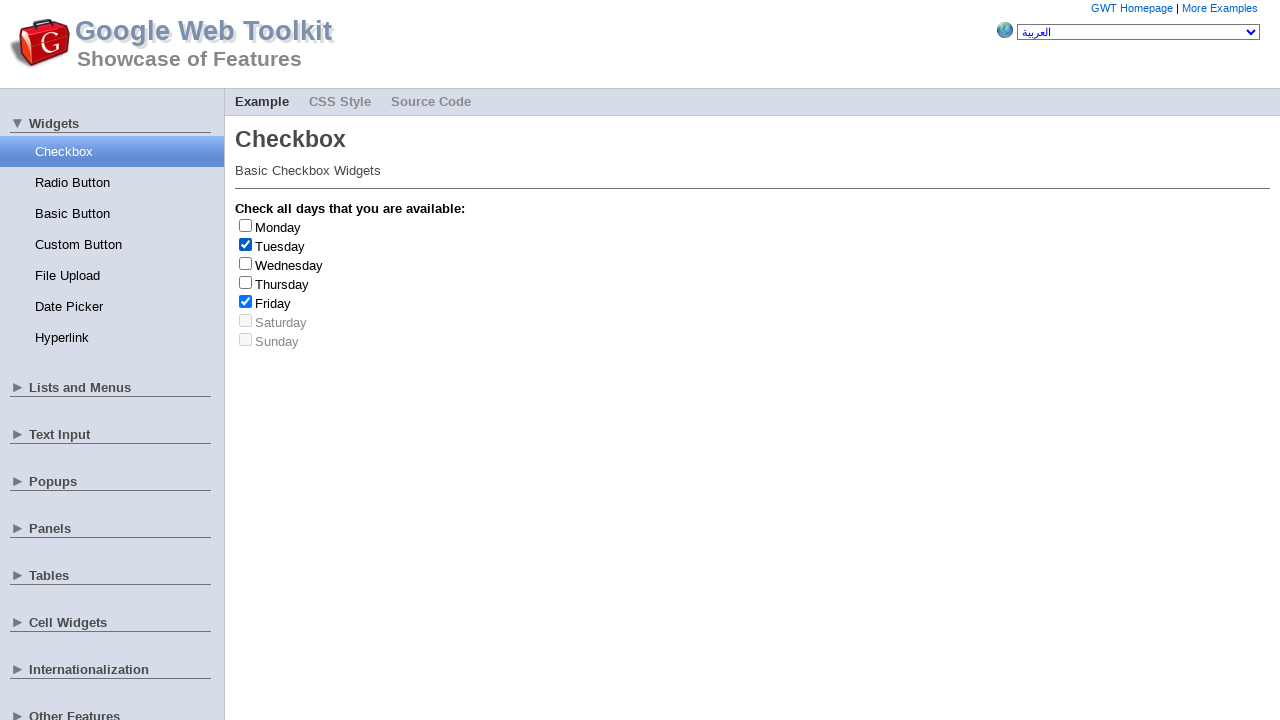

Retrieved day text: Tuesday
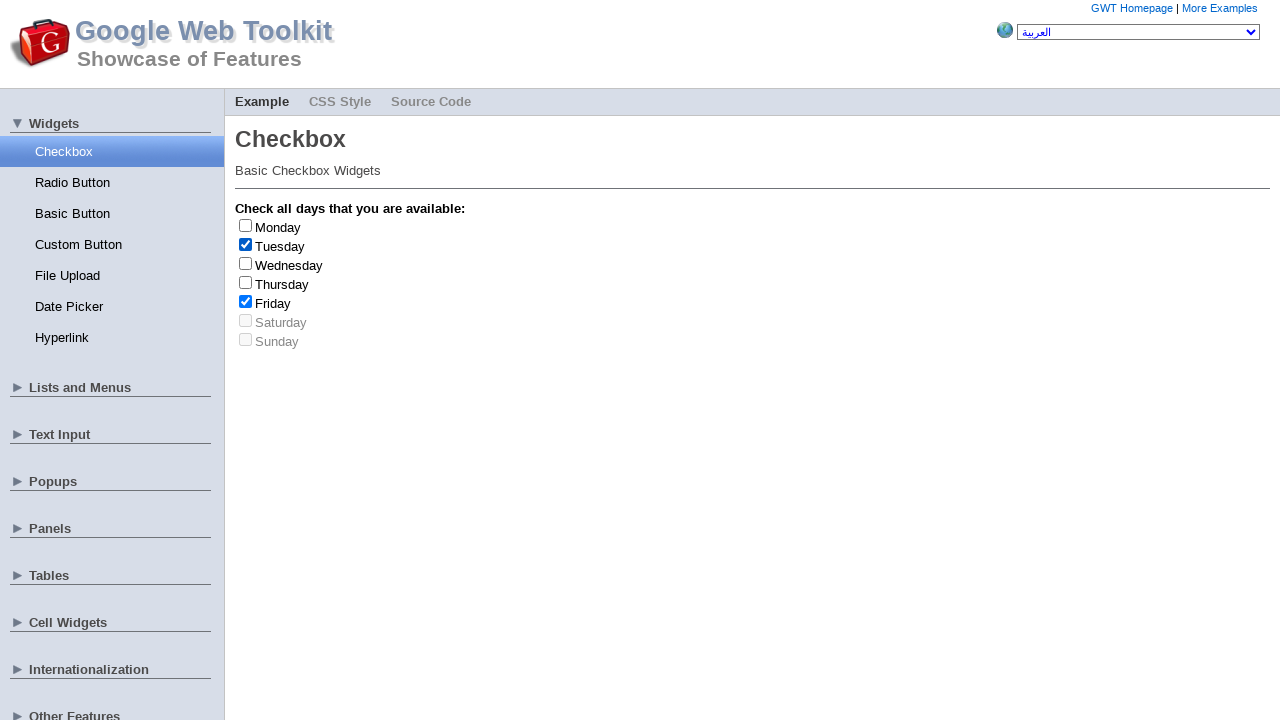

Clicked checkbox for day at row 5 at (246, 282) on (//table)[5]//tbody//tr[5]//input
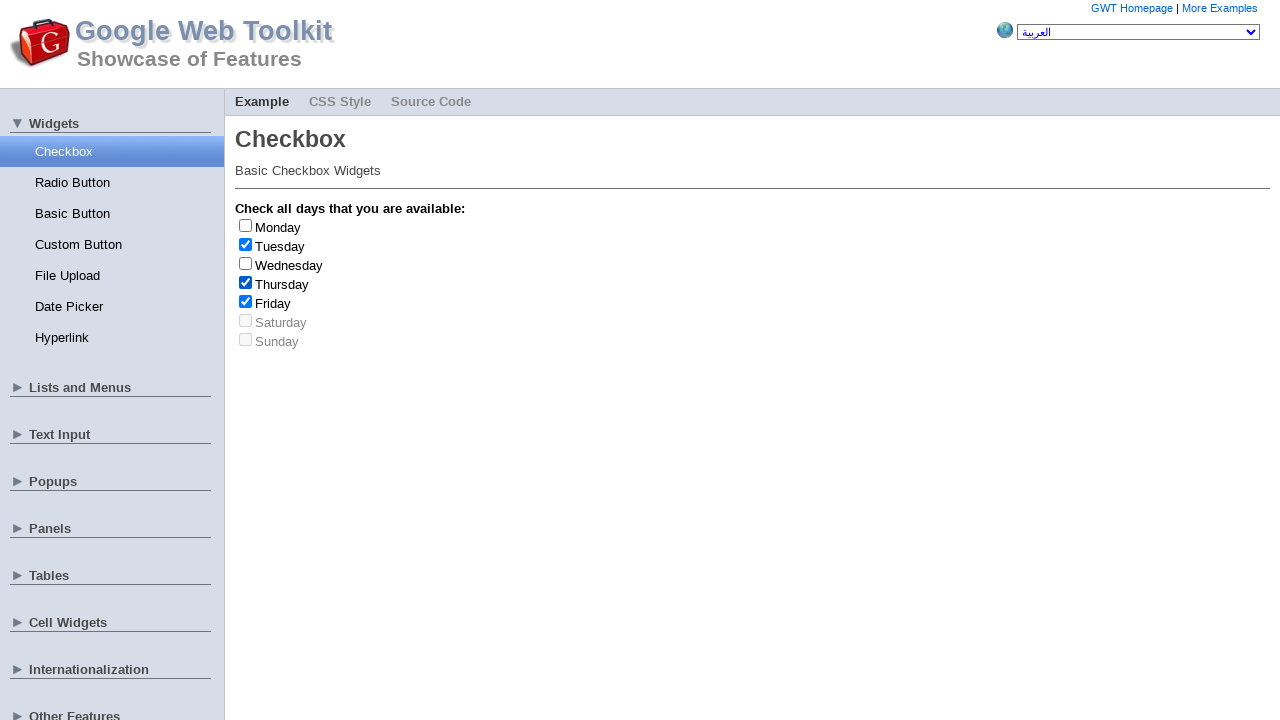

Retrieved day text: Thursday
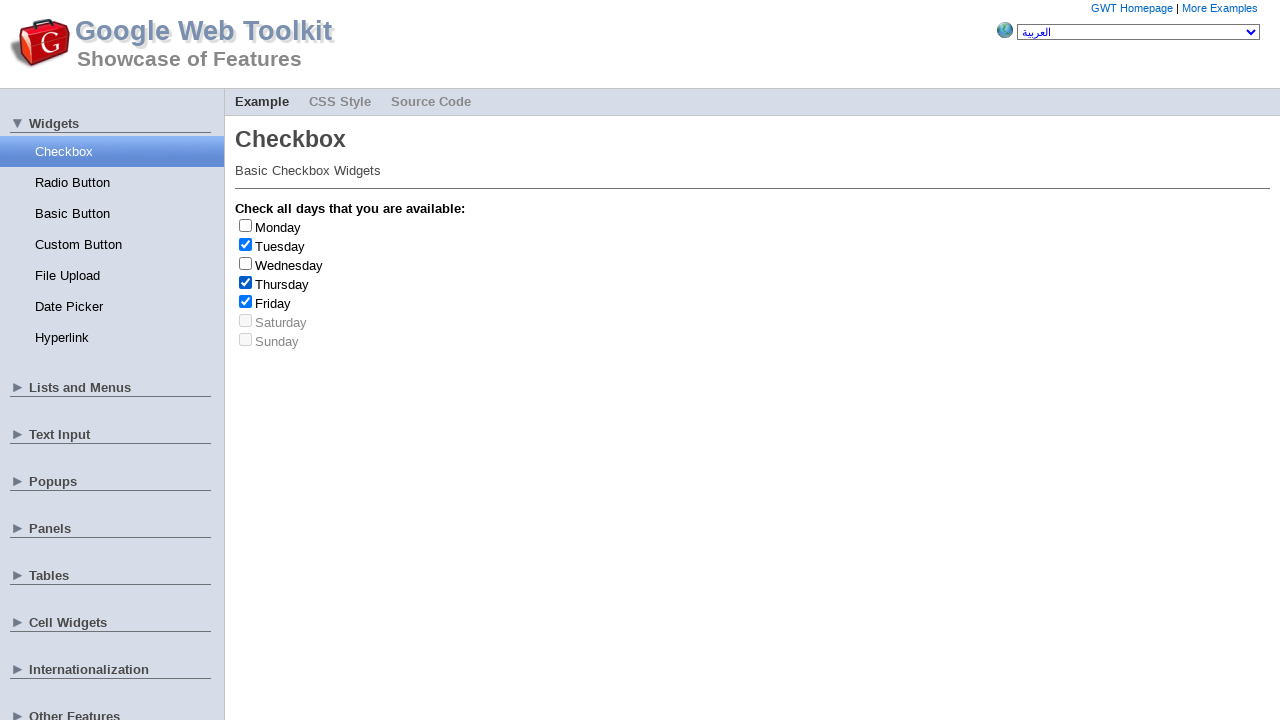

Clicked checkbox for day at row 6 at (246, 301) on (//table)[5]//tbody//tr[6]//input
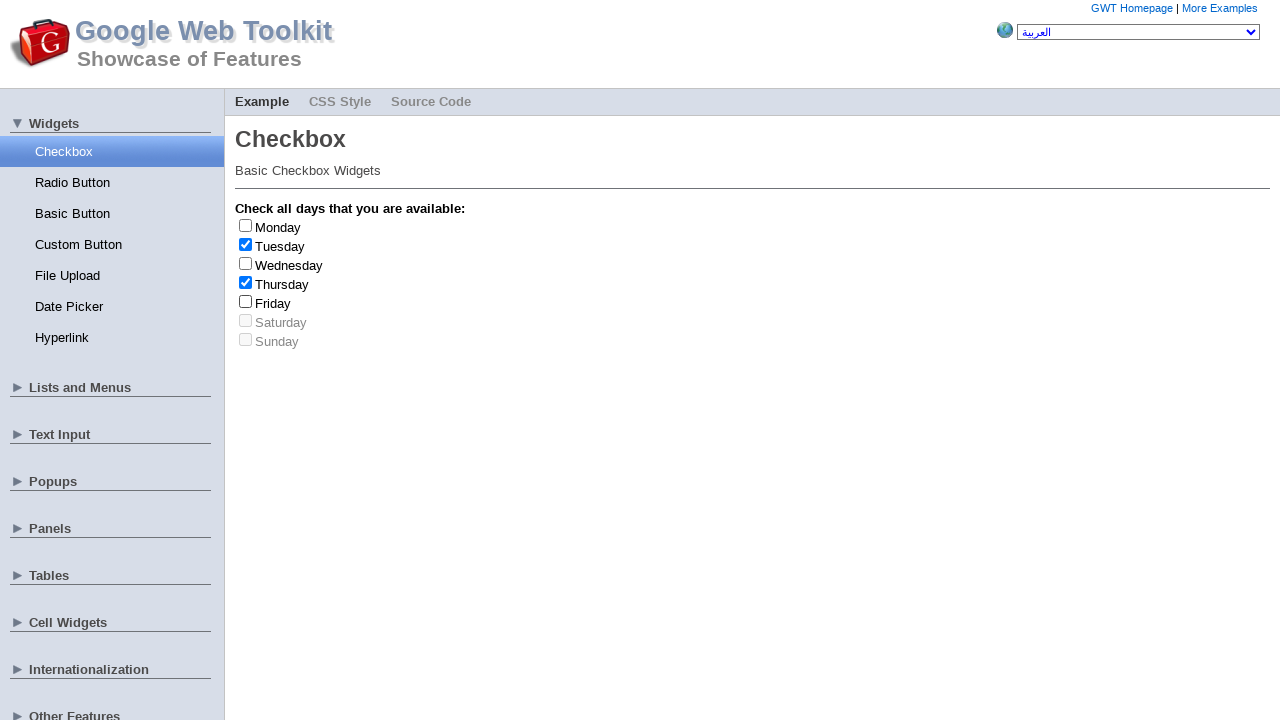

Retrieved day text: Friday
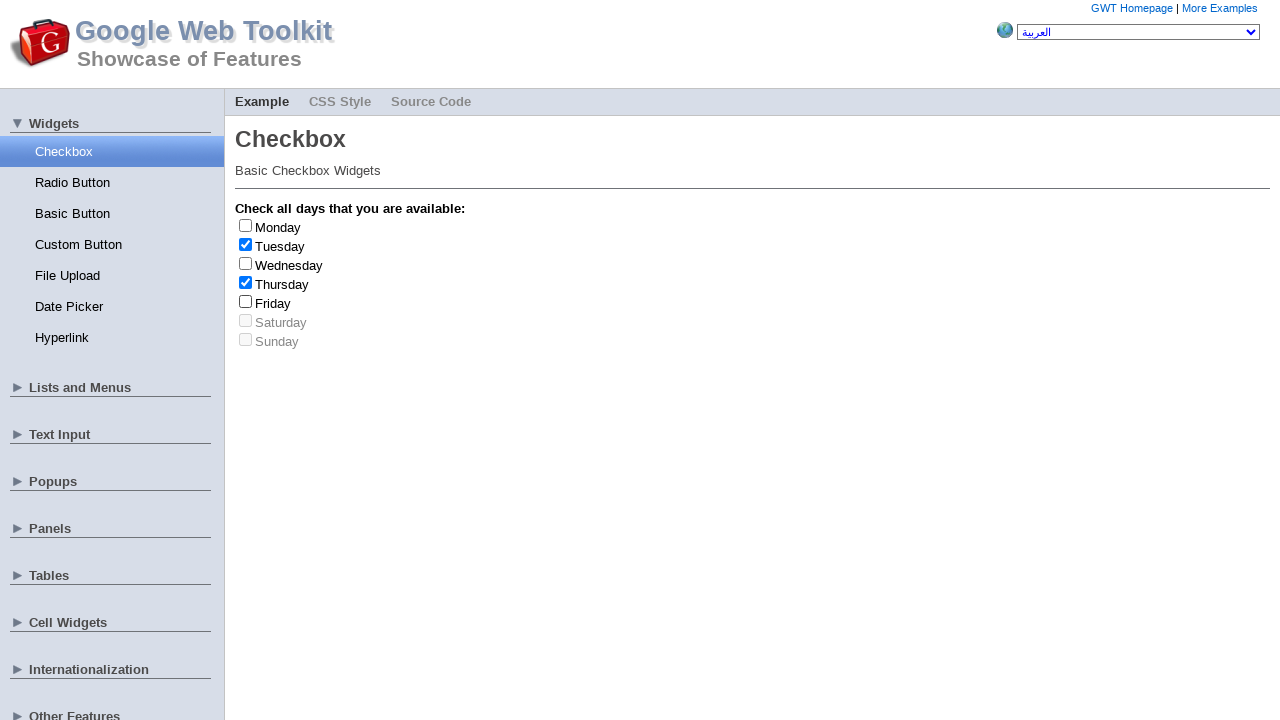

Friday selected (count: 2/3)
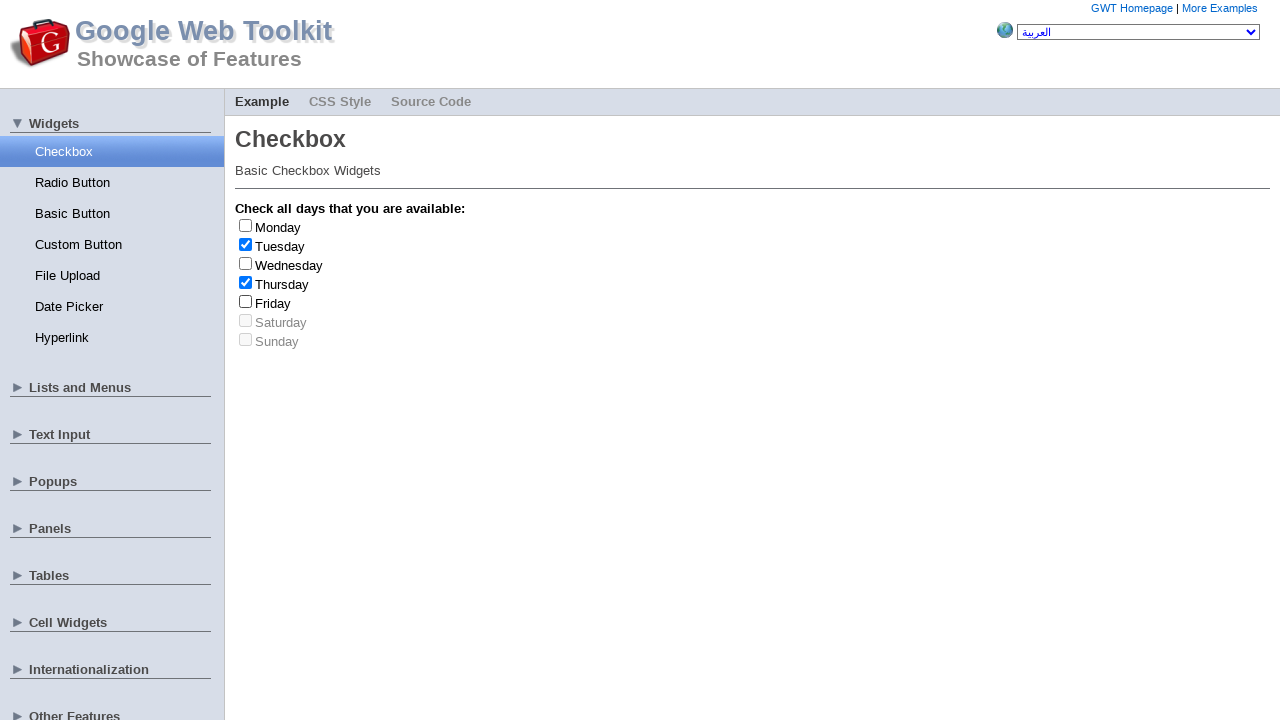

Clicked checkbox for day at row 6 at (246, 301) on (//table)[5]//tbody//tr[6]//input
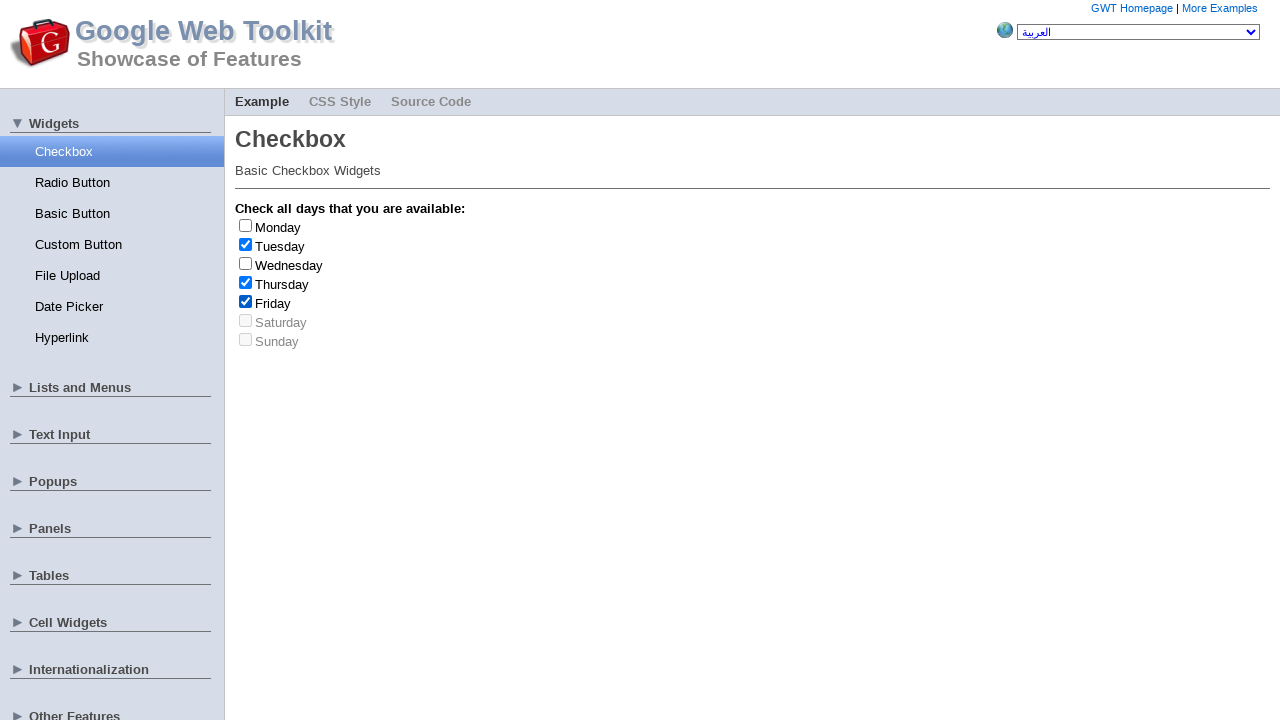

Retrieved day text: Friday
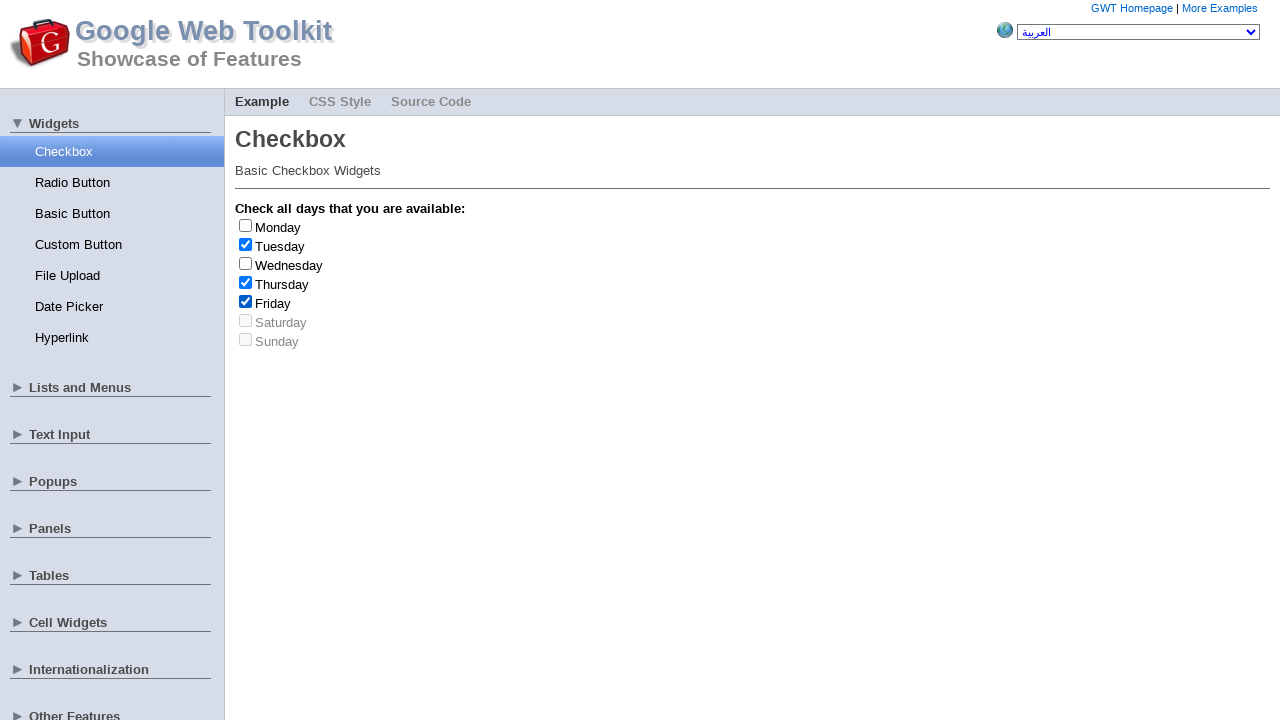

Friday selected (count: 3/3)
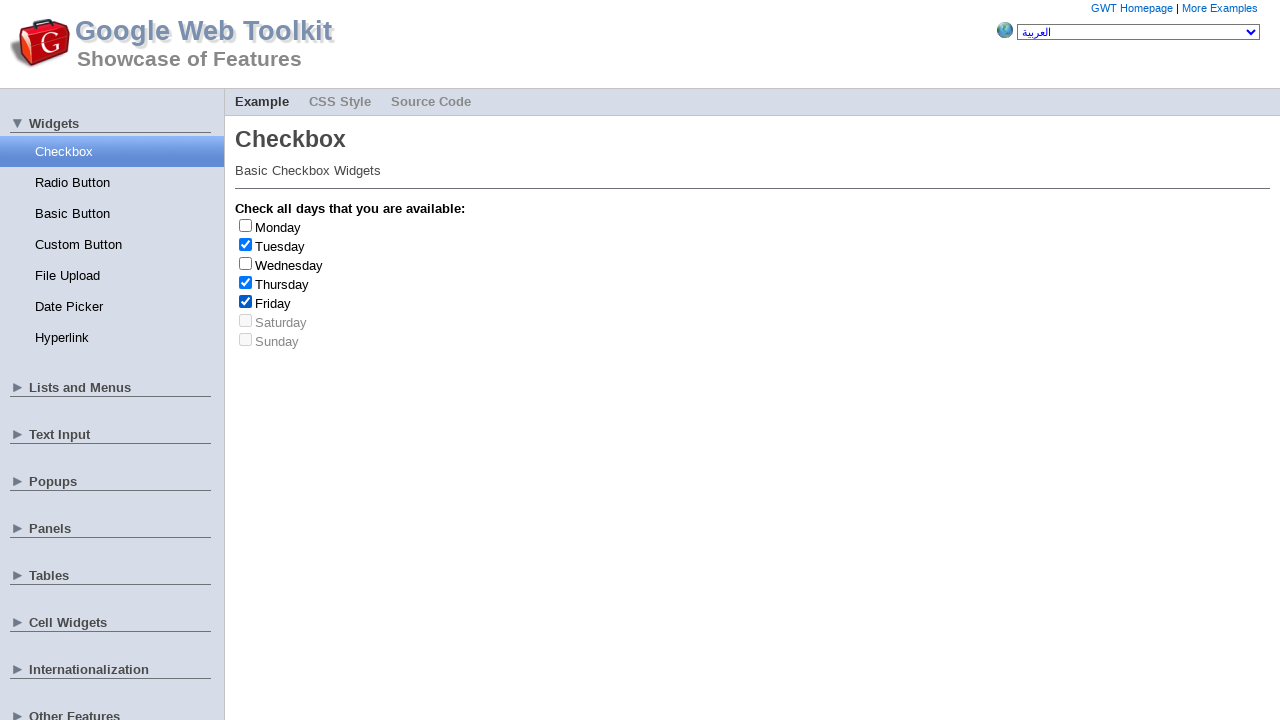

Waited 3 seconds before finishing test
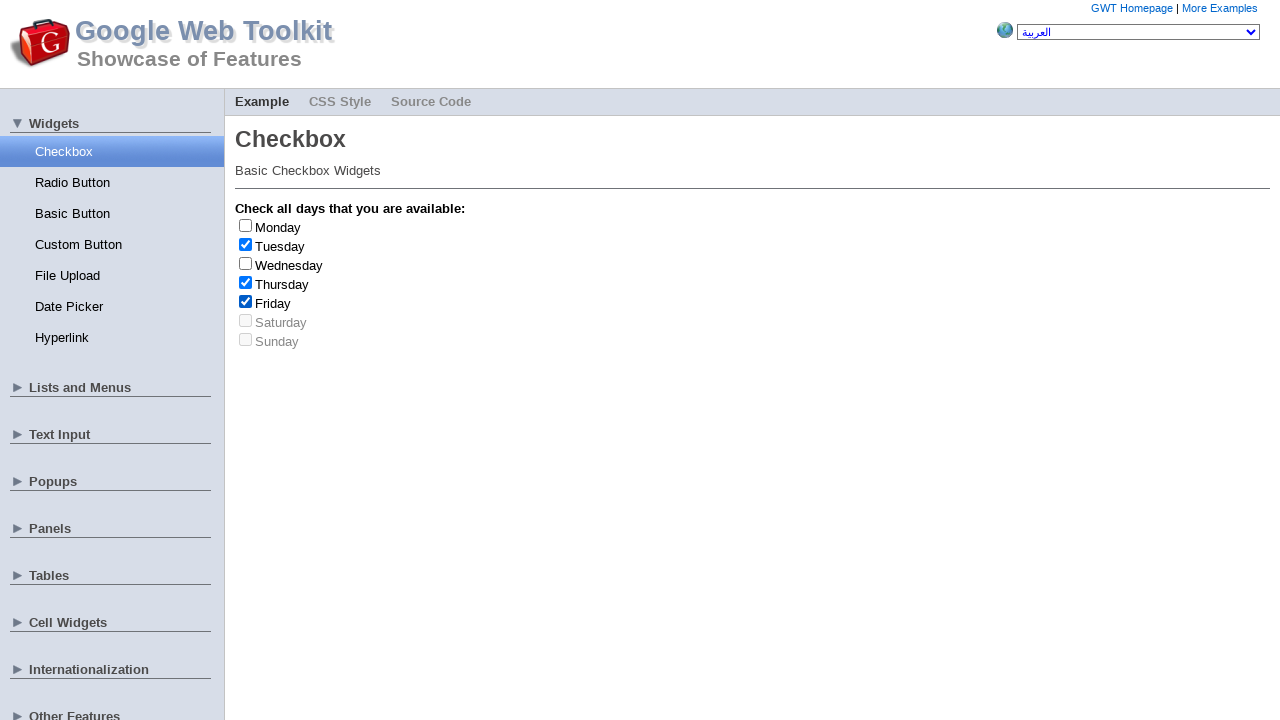

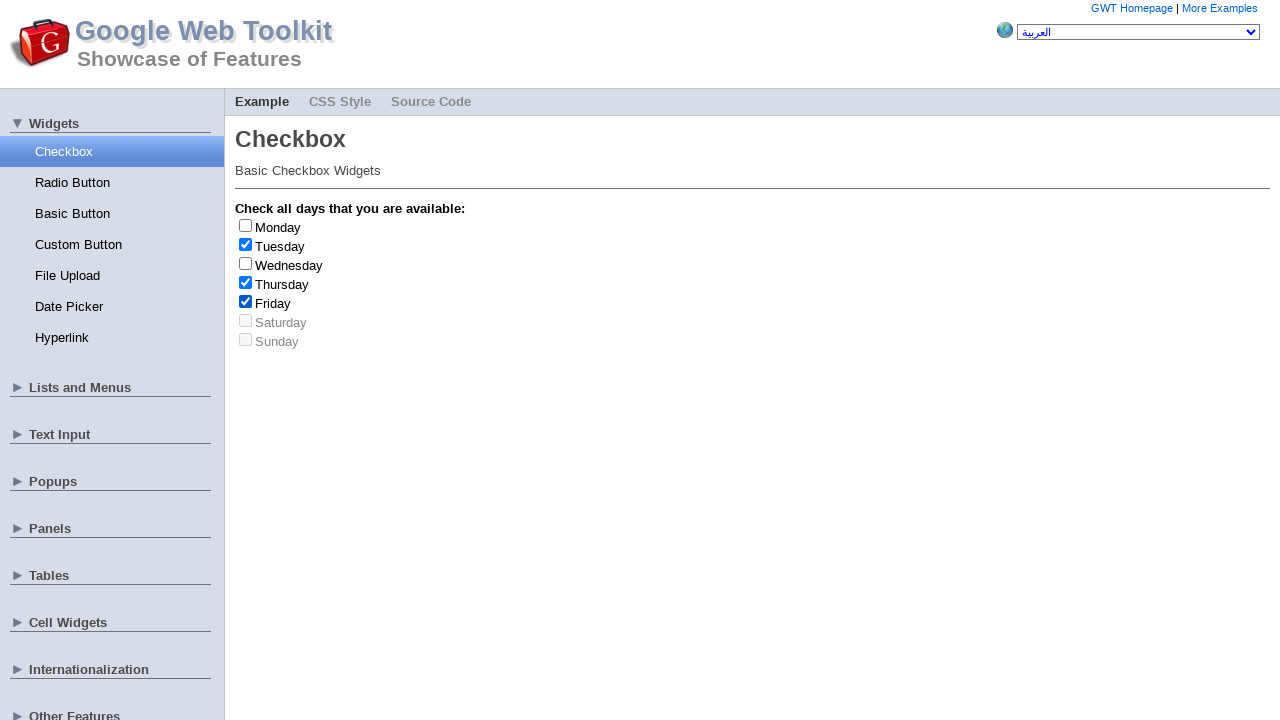